Tests browser navigation by visiting Python.org, then navigating to a demo automation testing site, and using back/forward browser controls to navigate between pages

Starting URL: https://www.python.org/

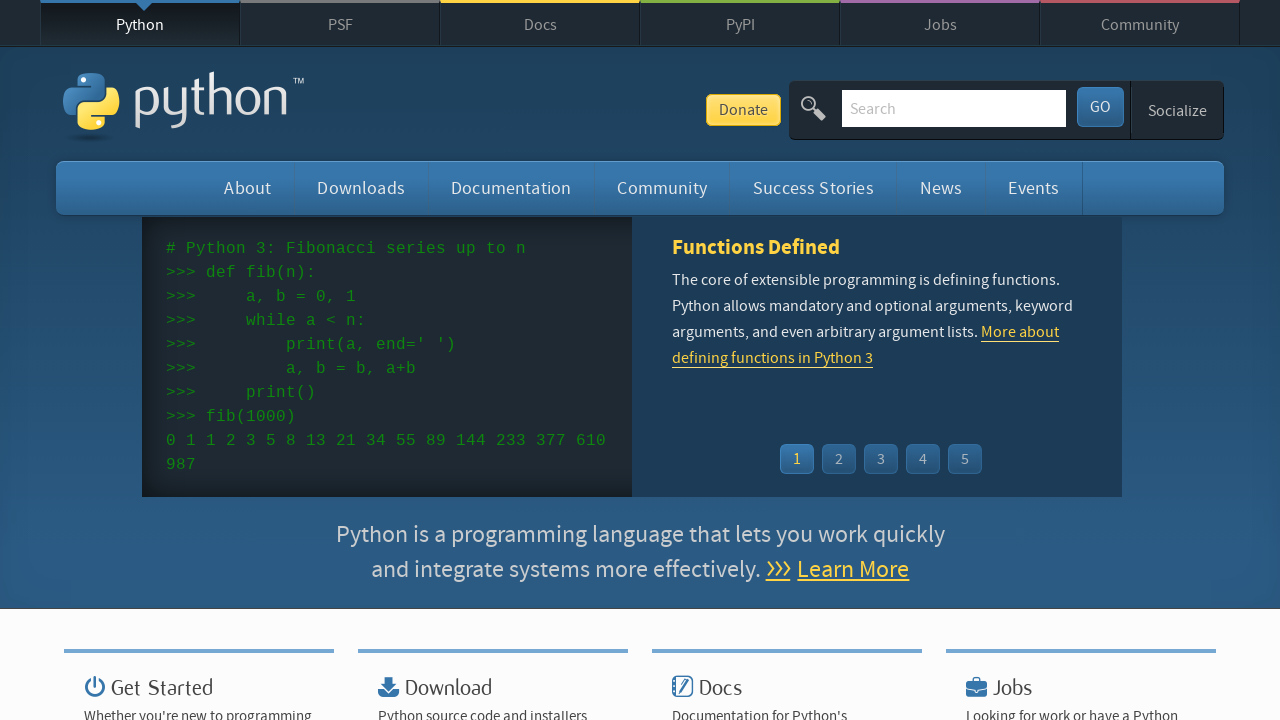

Navigated to automation testing demo Windows page
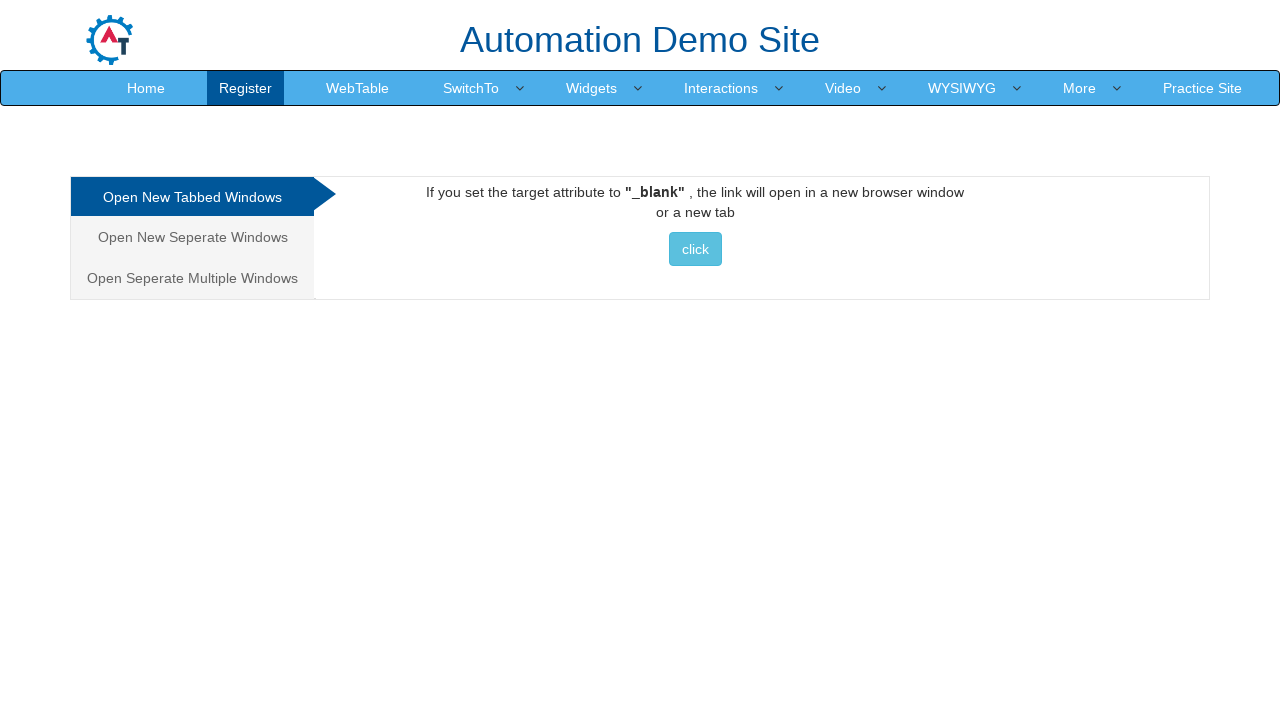

Demo Windows page loaded (domcontentloaded)
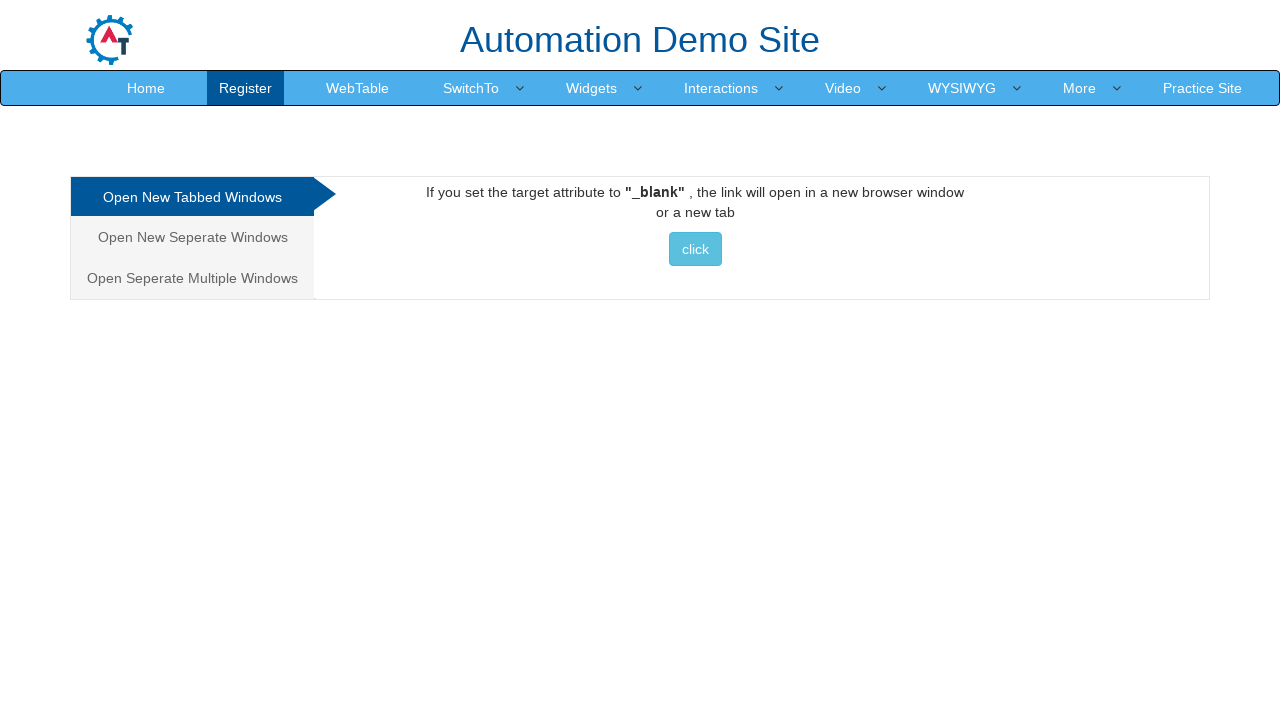

Navigated back to Python.org using browser back button
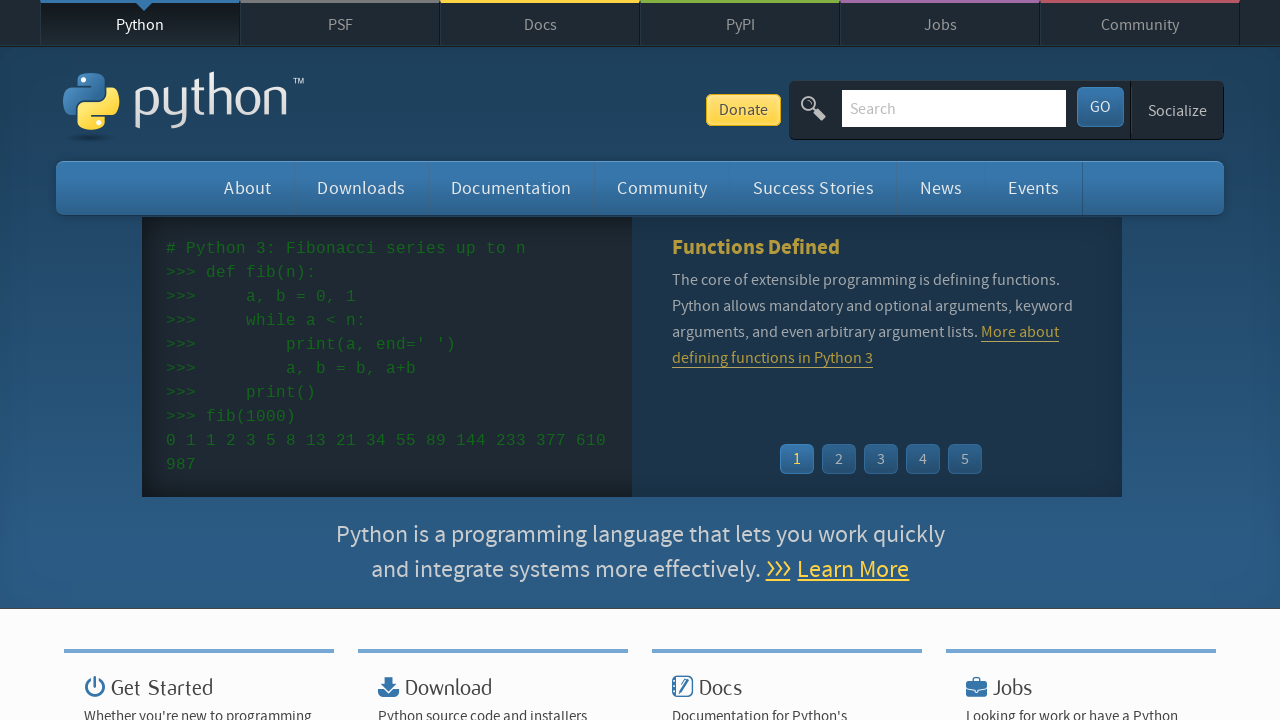

Python.org page loaded (domcontentloaded)
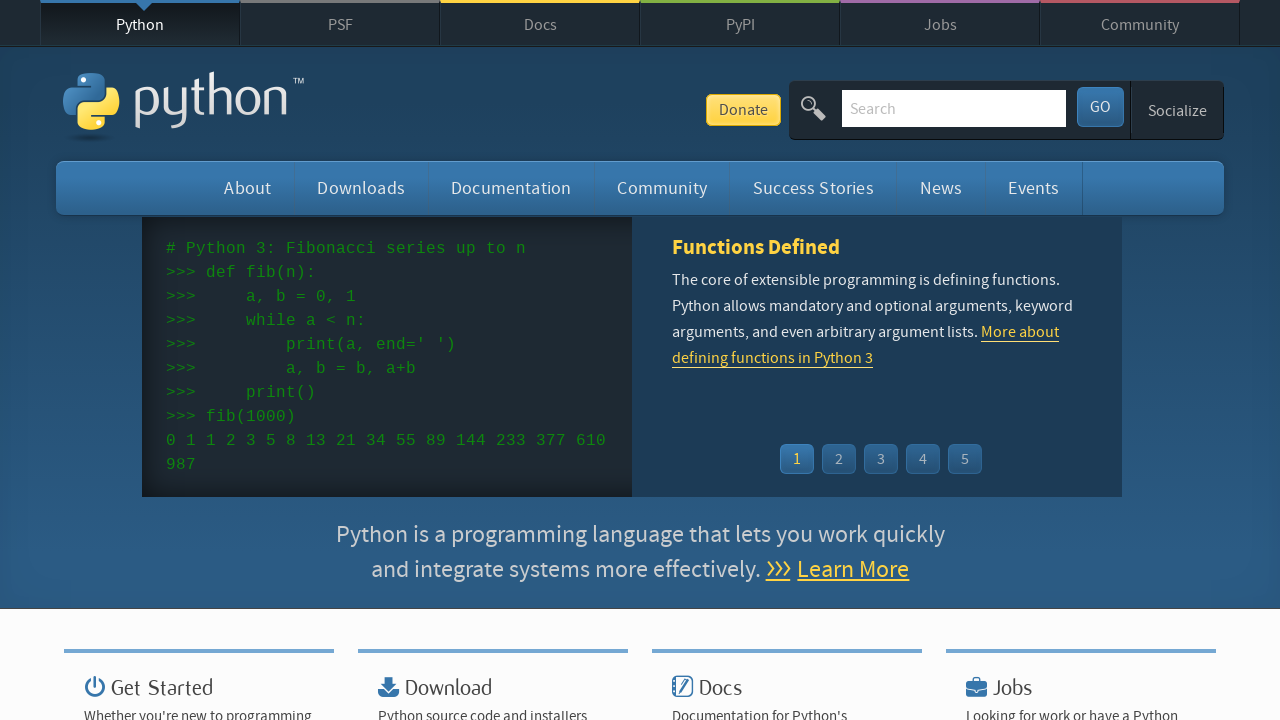

Navigated forward to automation testing demo Windows page using browser forward button
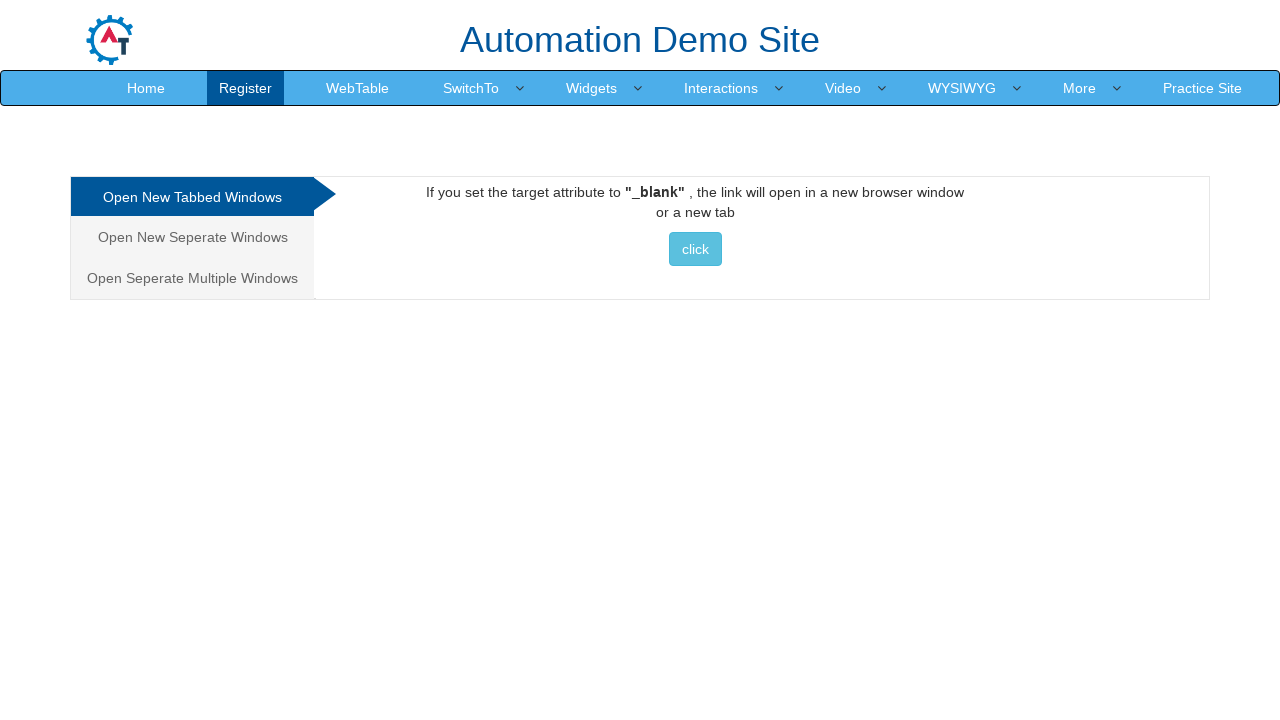

Demo Windows page loaded again (domcontentloaded)
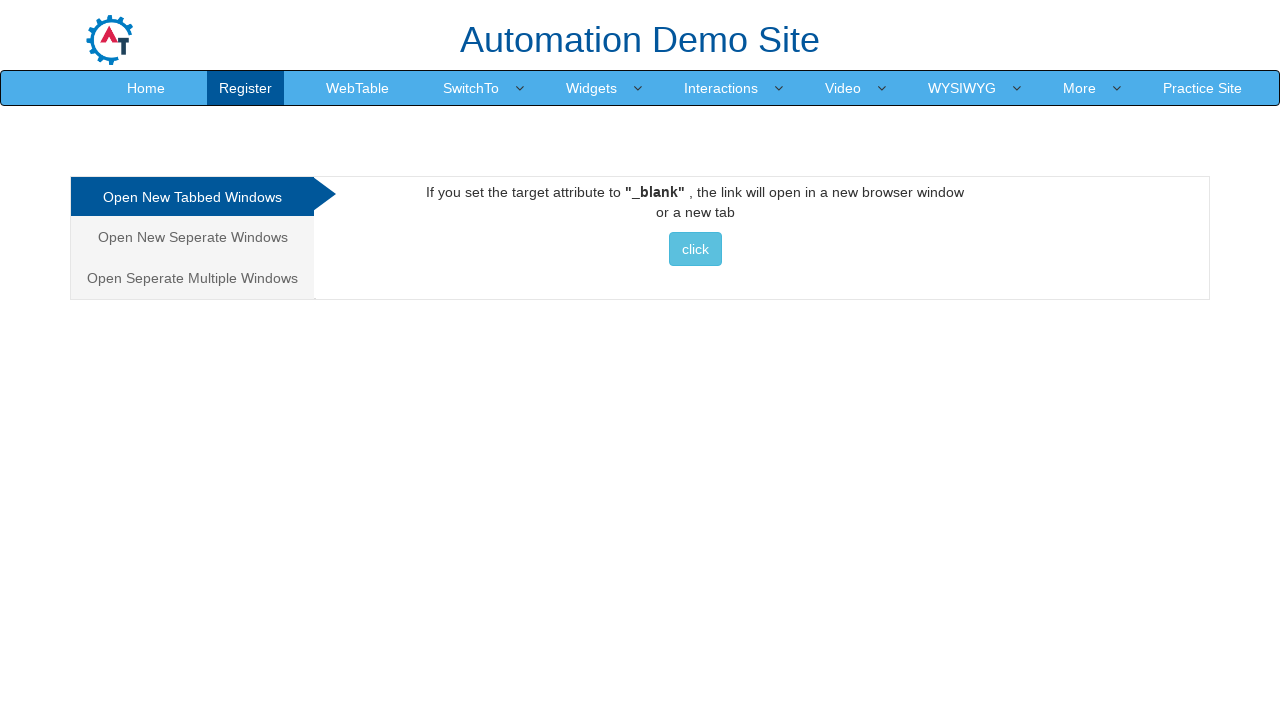

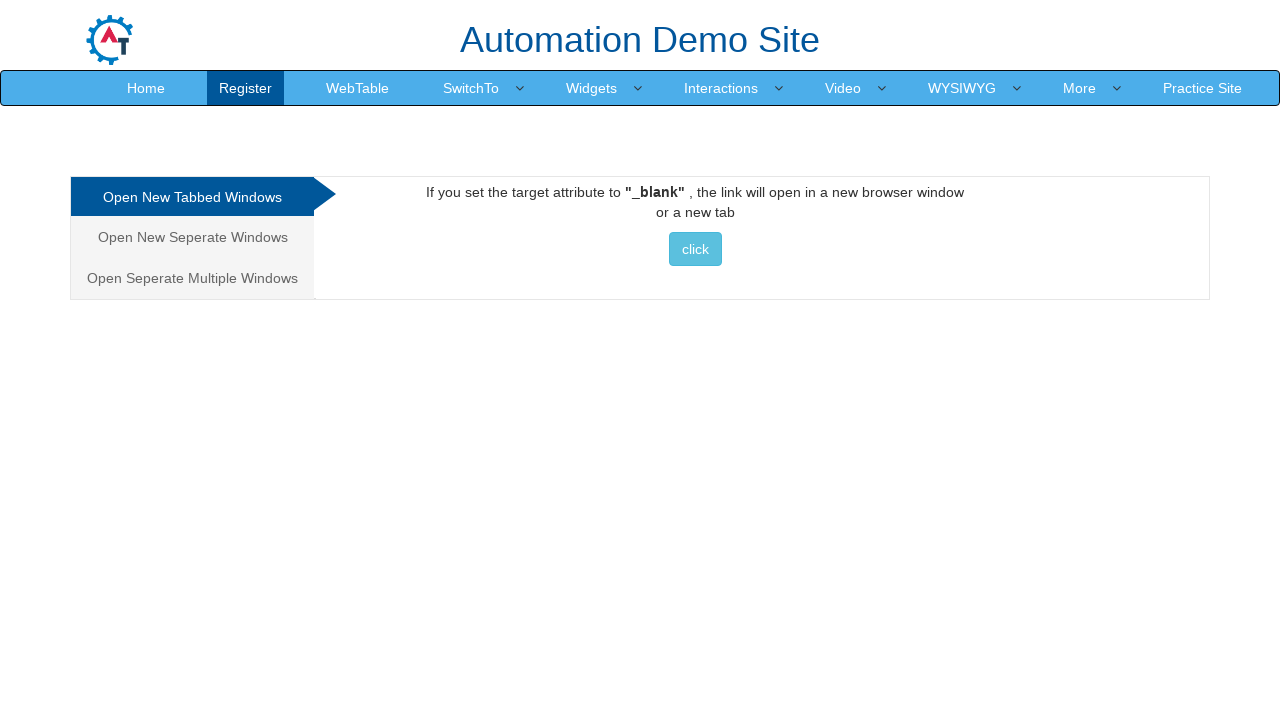